Tests calculator all clear functionality by entering 9 + 7 and clicking all clear to verify display is empty

Starting URL: https://testpages.eviltester.com/styled/apps/calculator.html

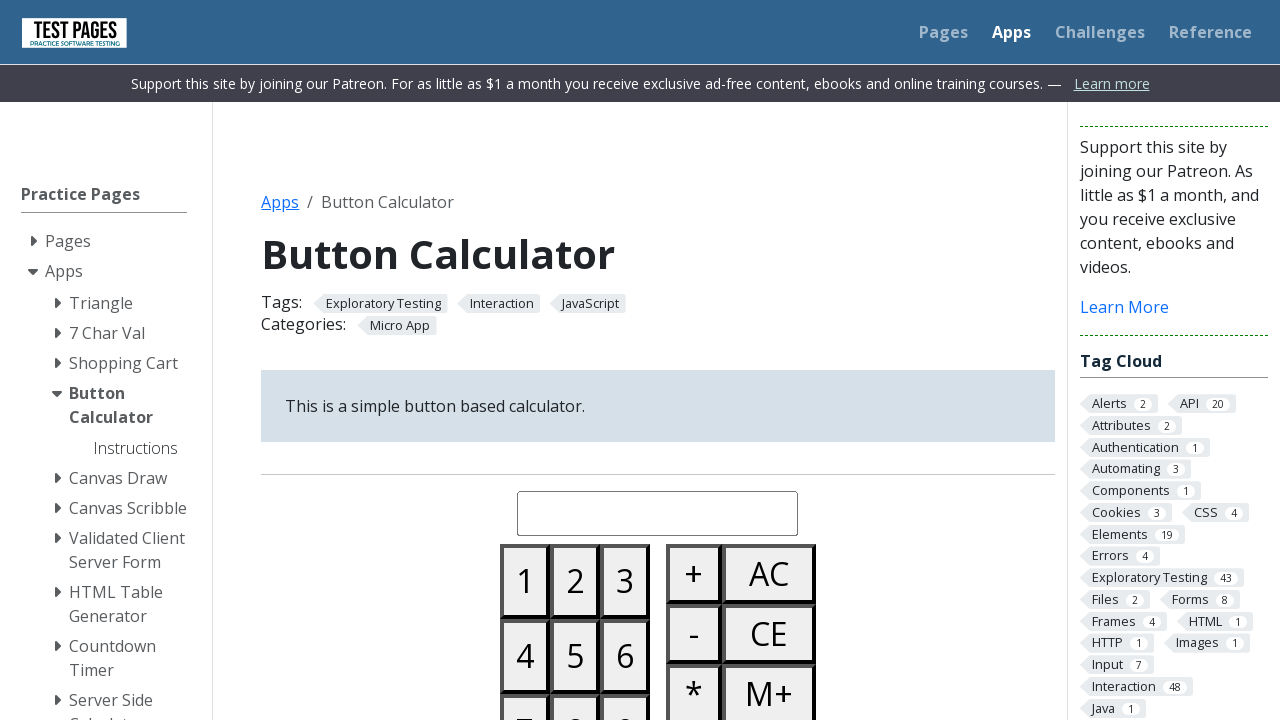

Clicked button 9 at (625, 683) on #button09
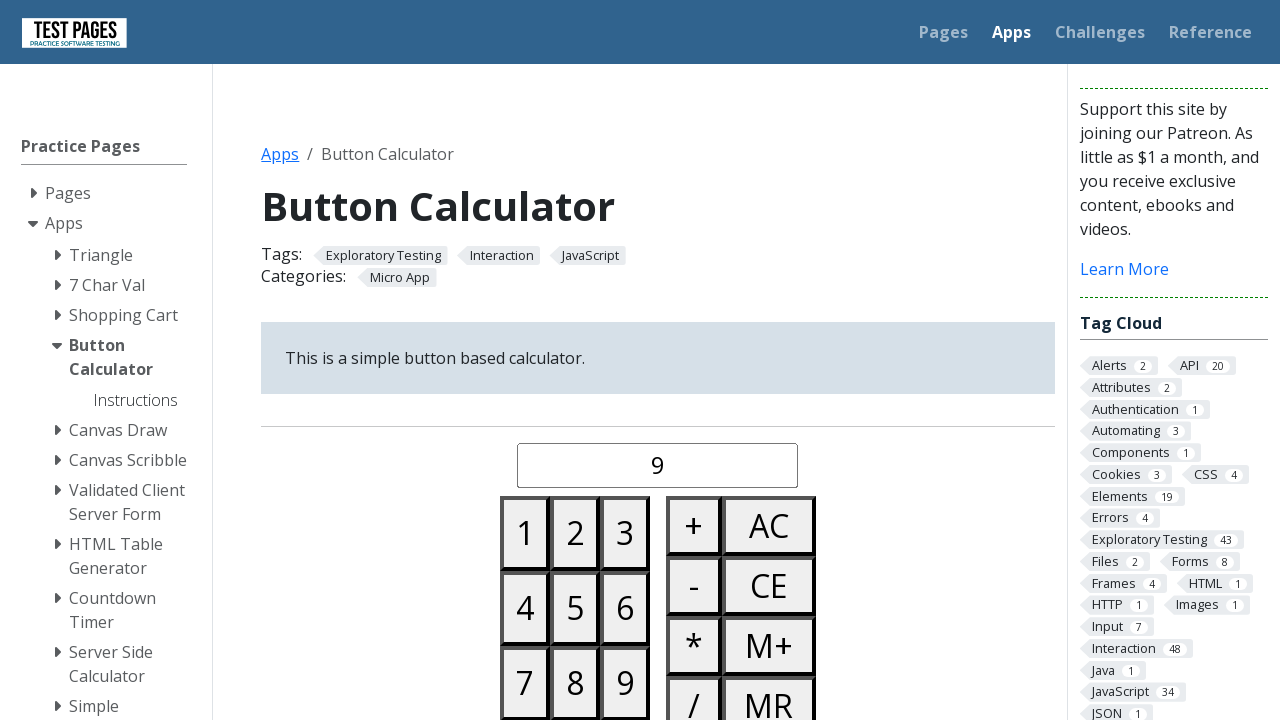

Clicked plus button at (694, 526) on #buttonplus
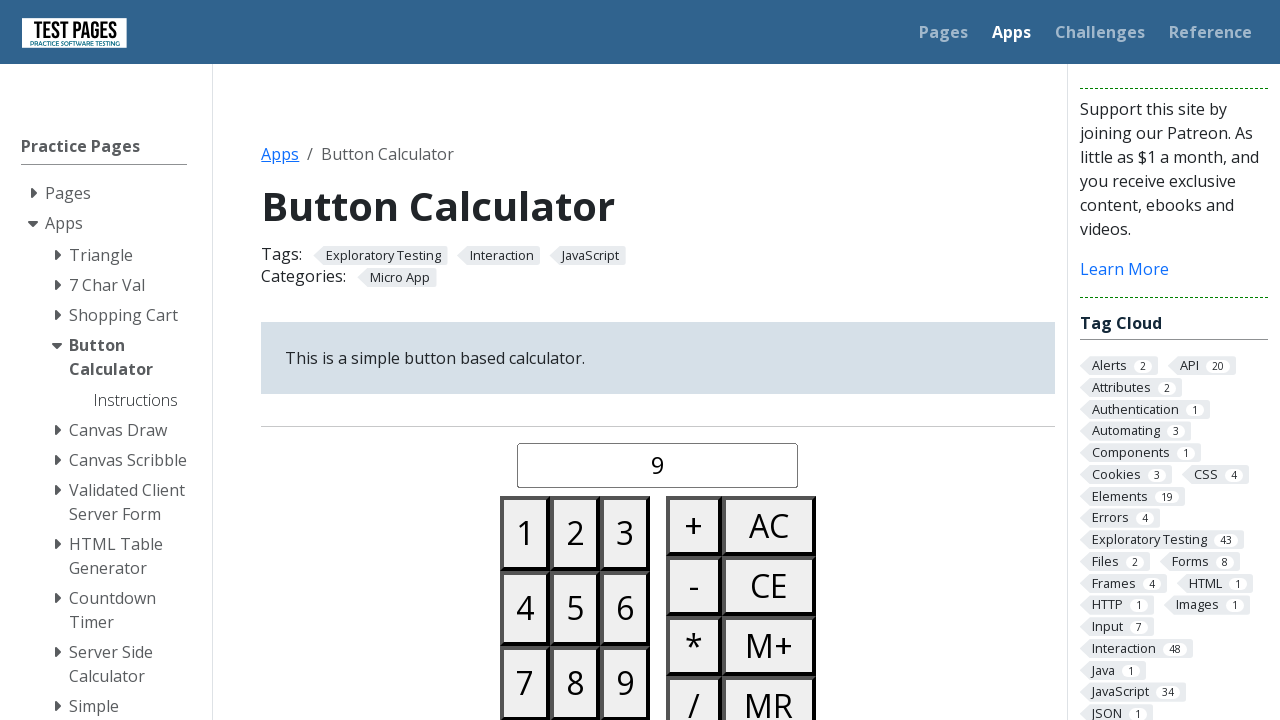

Clicked button 7 at (525, 683) on #button07
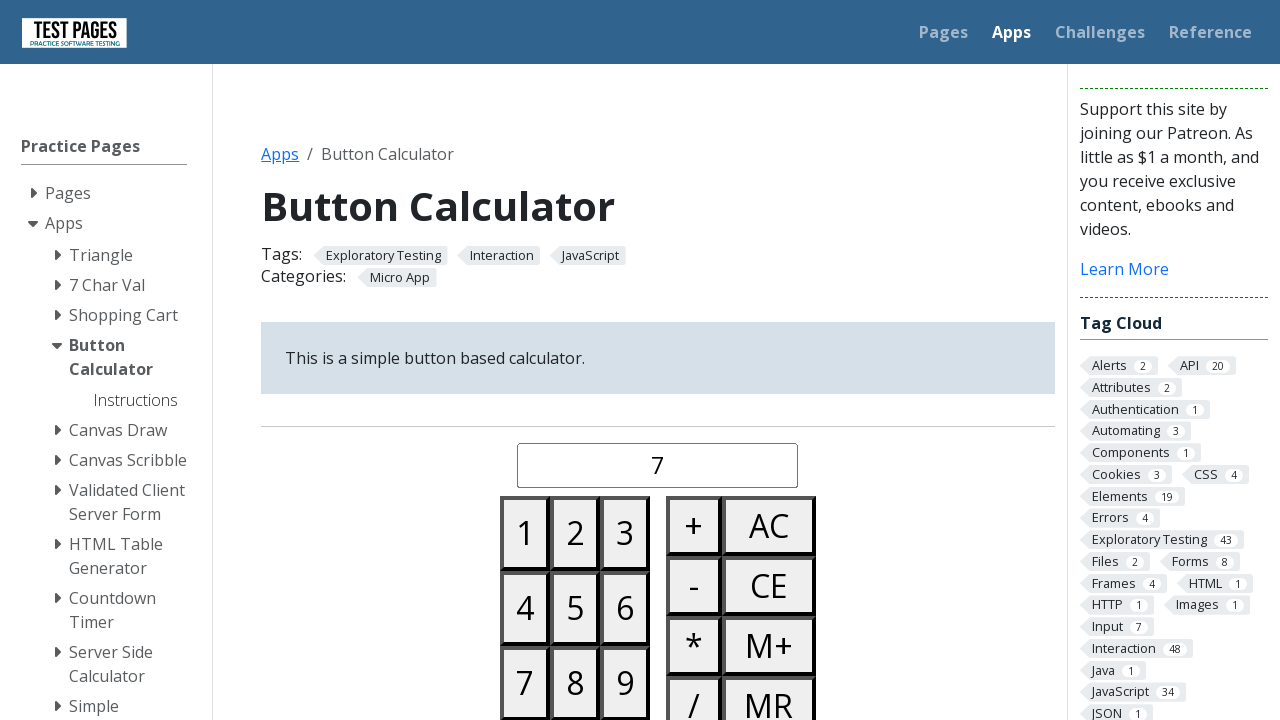

Clicked all clear button at (769, 526) on #buttonallclear
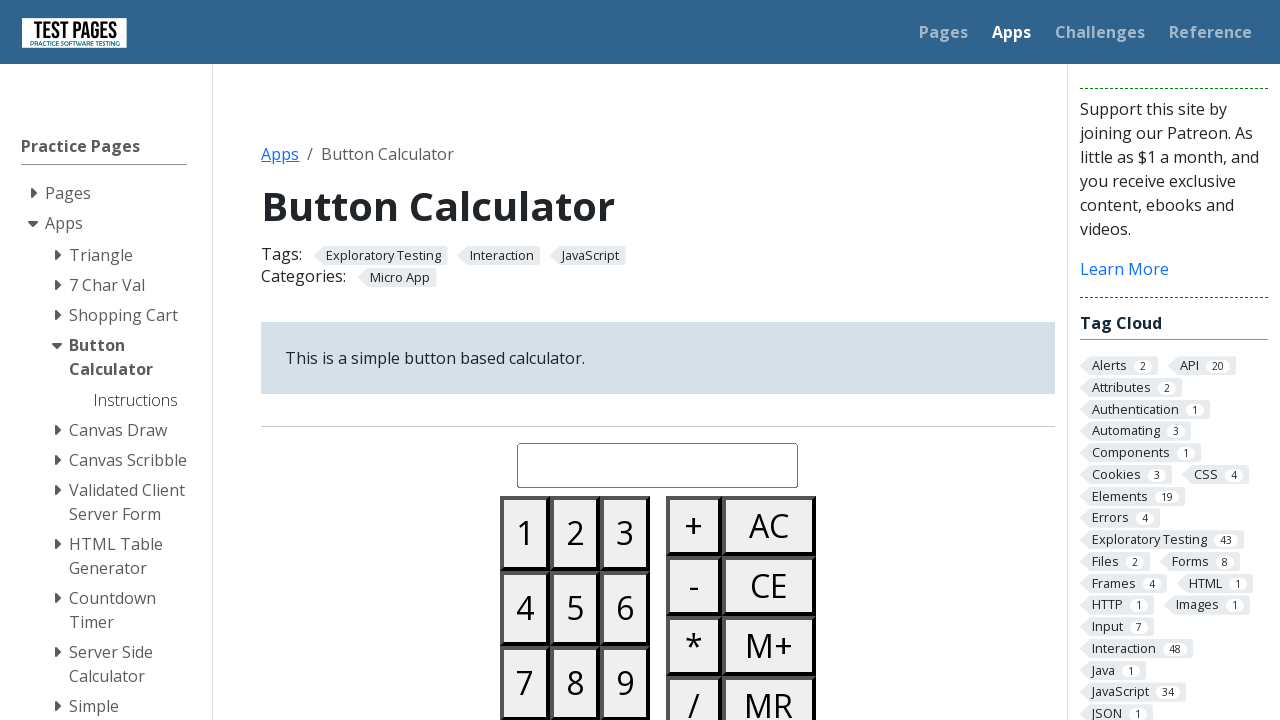

Verified calculator display is empty after all clear
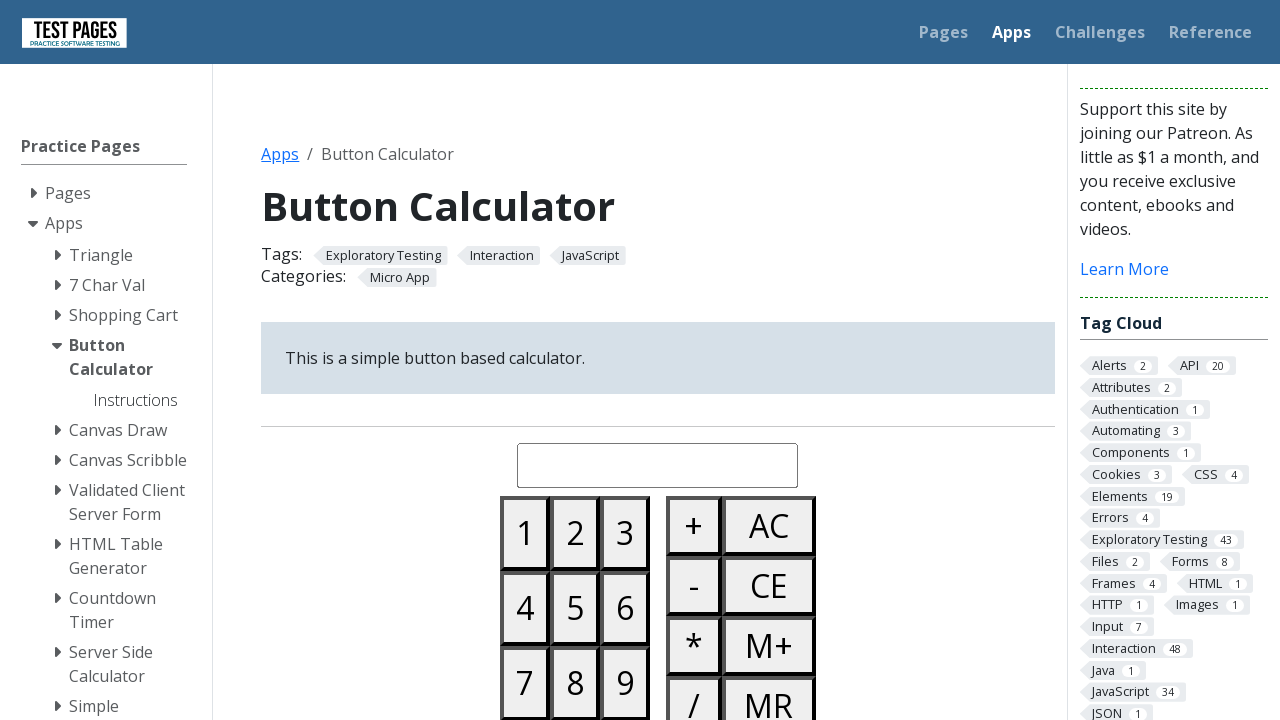

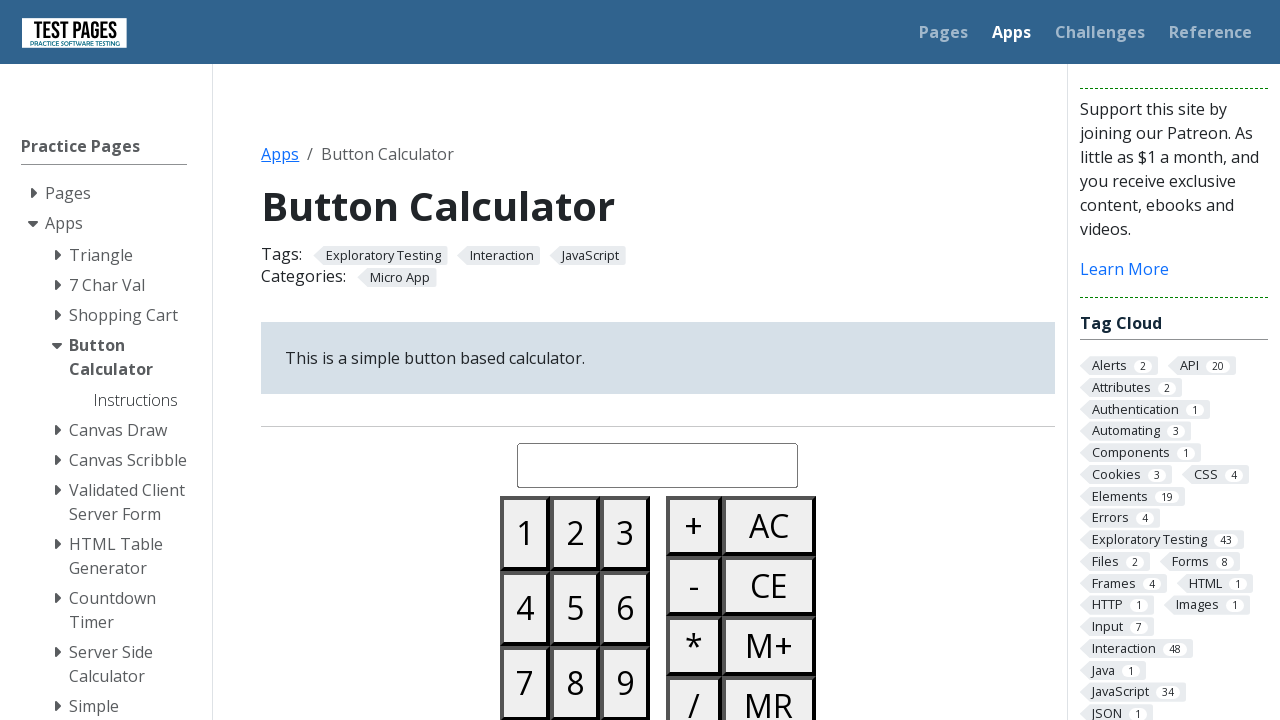